Tests clicking the "Selenide examples" link and verifies it navigates to the GitHub selenide-examples organization page

Starting URL: https://selenide.org/quick-start.html

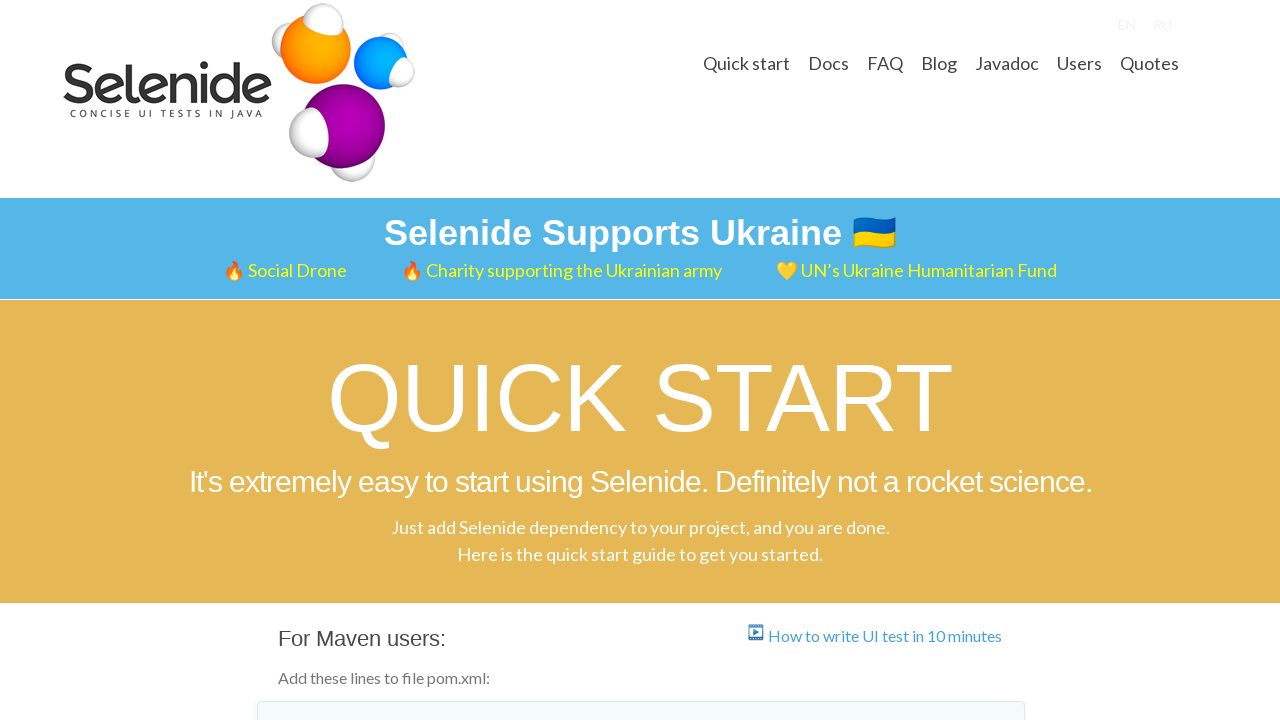

Located 'Selenide examples' link element
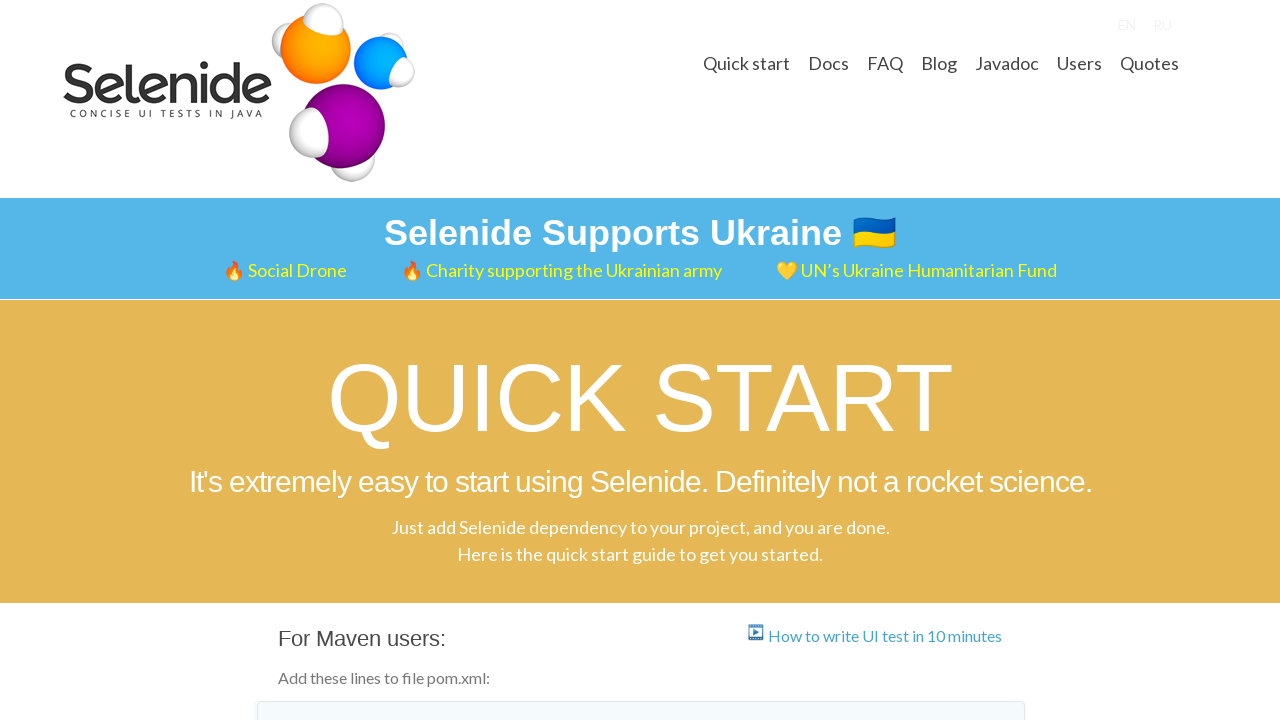

Waited for 'Selenide examples' link to be visible
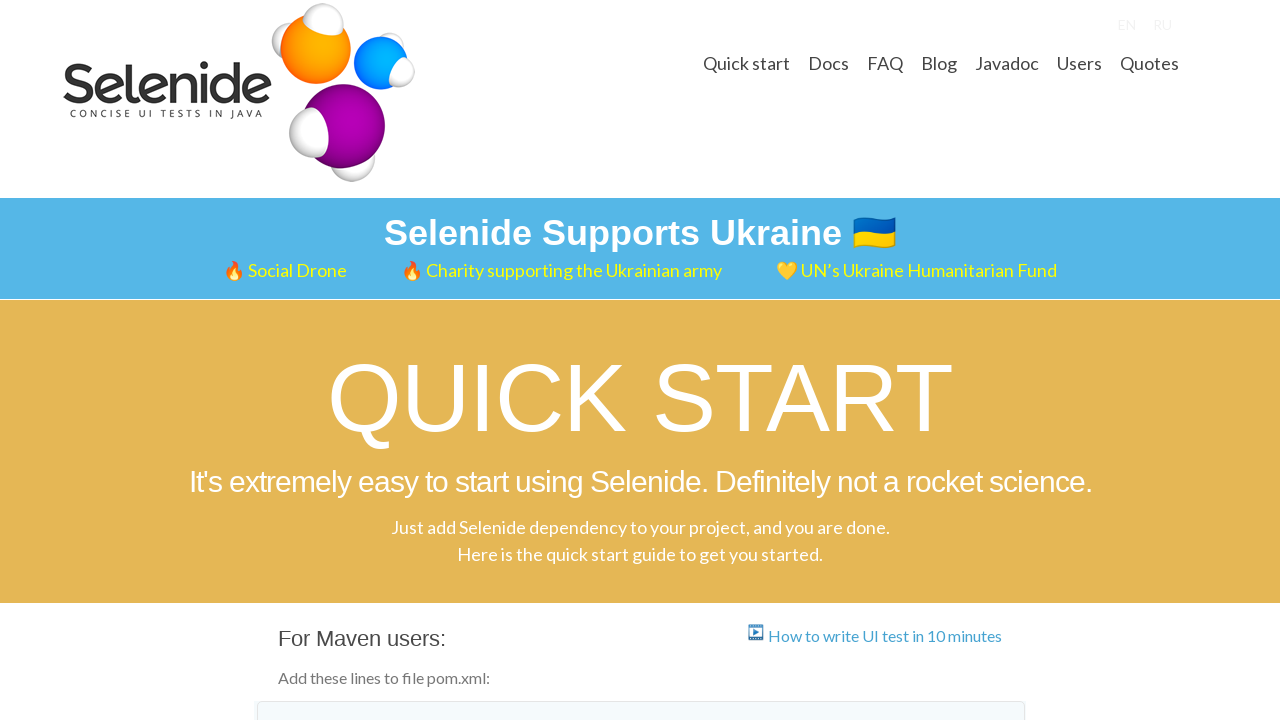

Verified 'Selenide examples' link points to GitHub selenide-examples organization
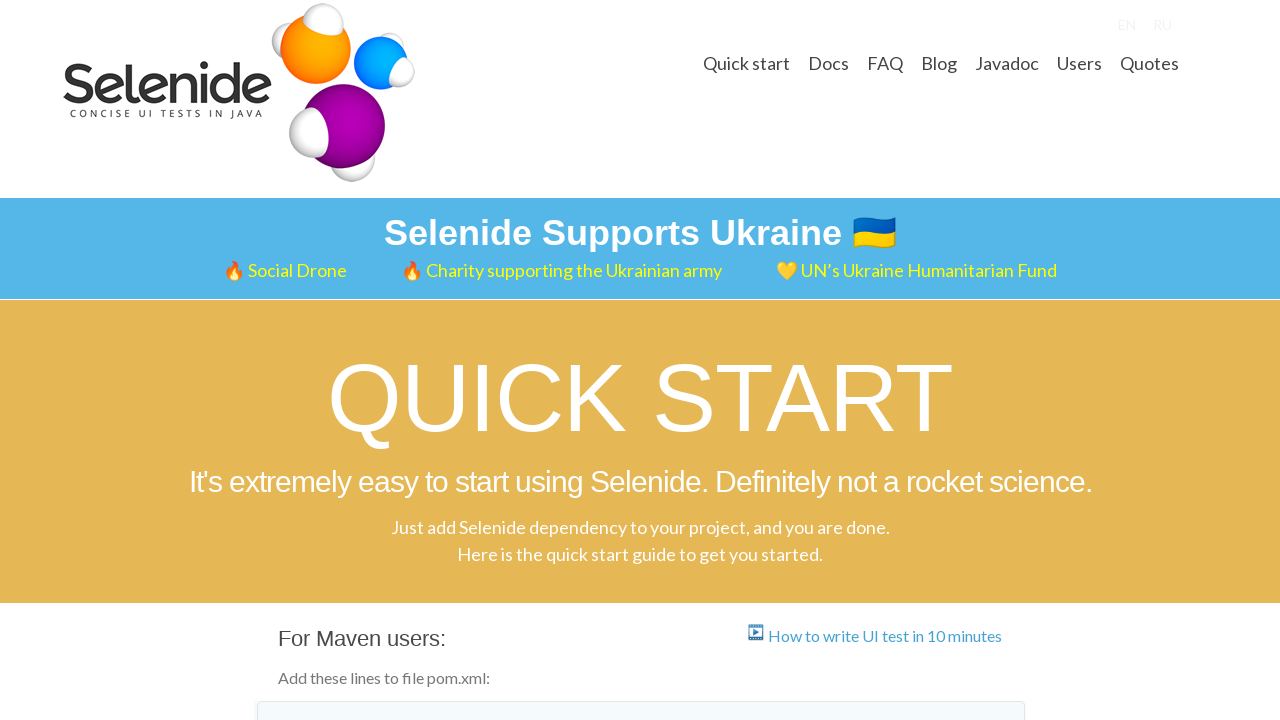

Clicked 'Selenide examples' link to navigate to GitHub at (423, 361) on a:text('Selenide examples')
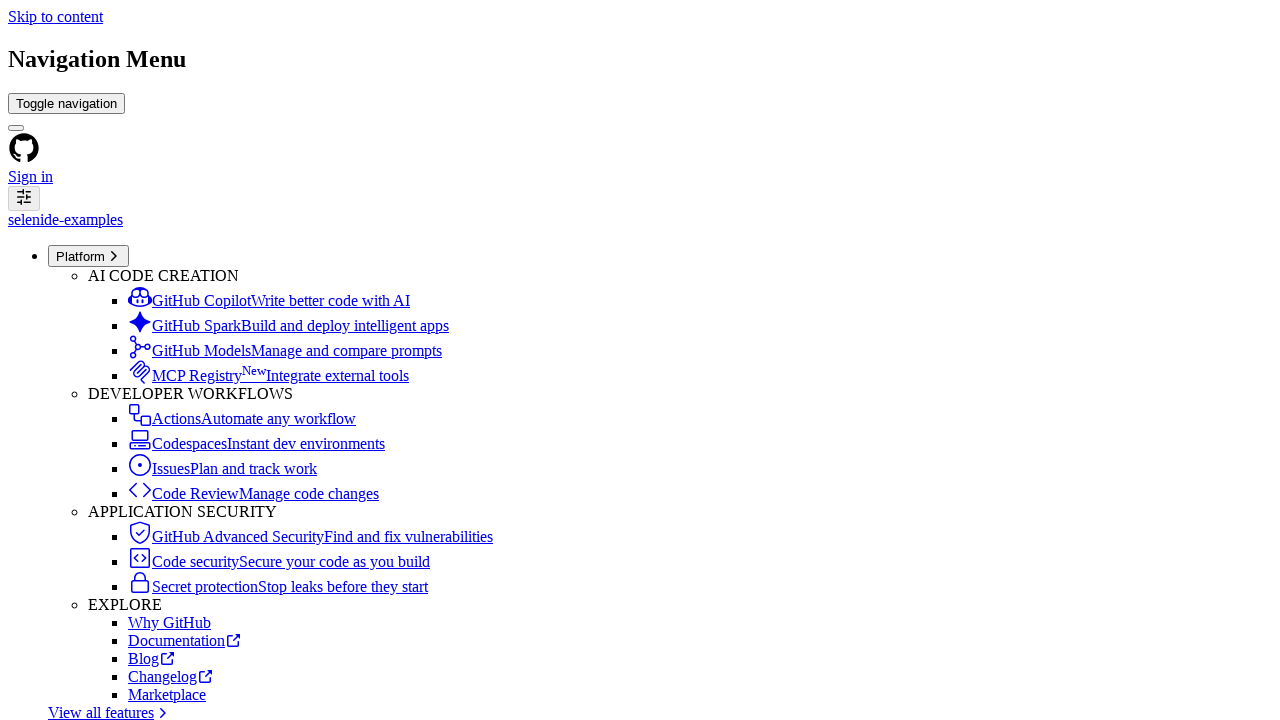

Waited for GitHub organization page to load
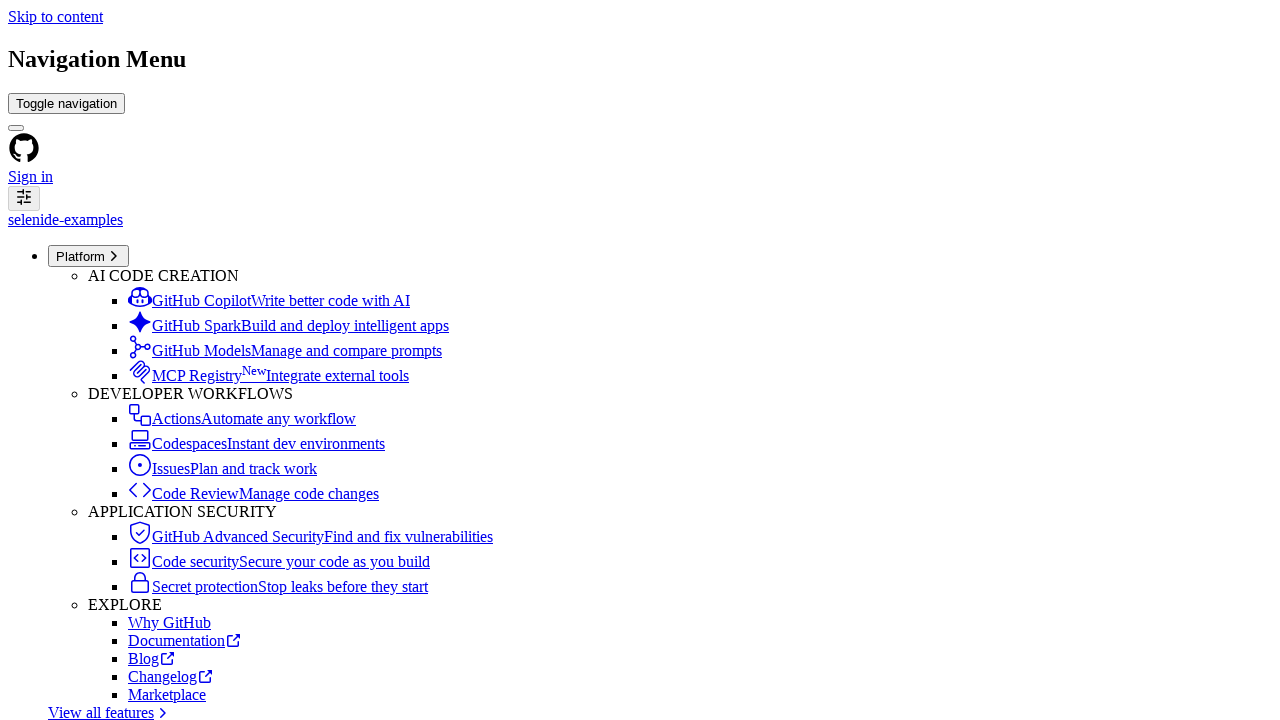

Verified GitHub organization page displays 'Selenide examples' heading
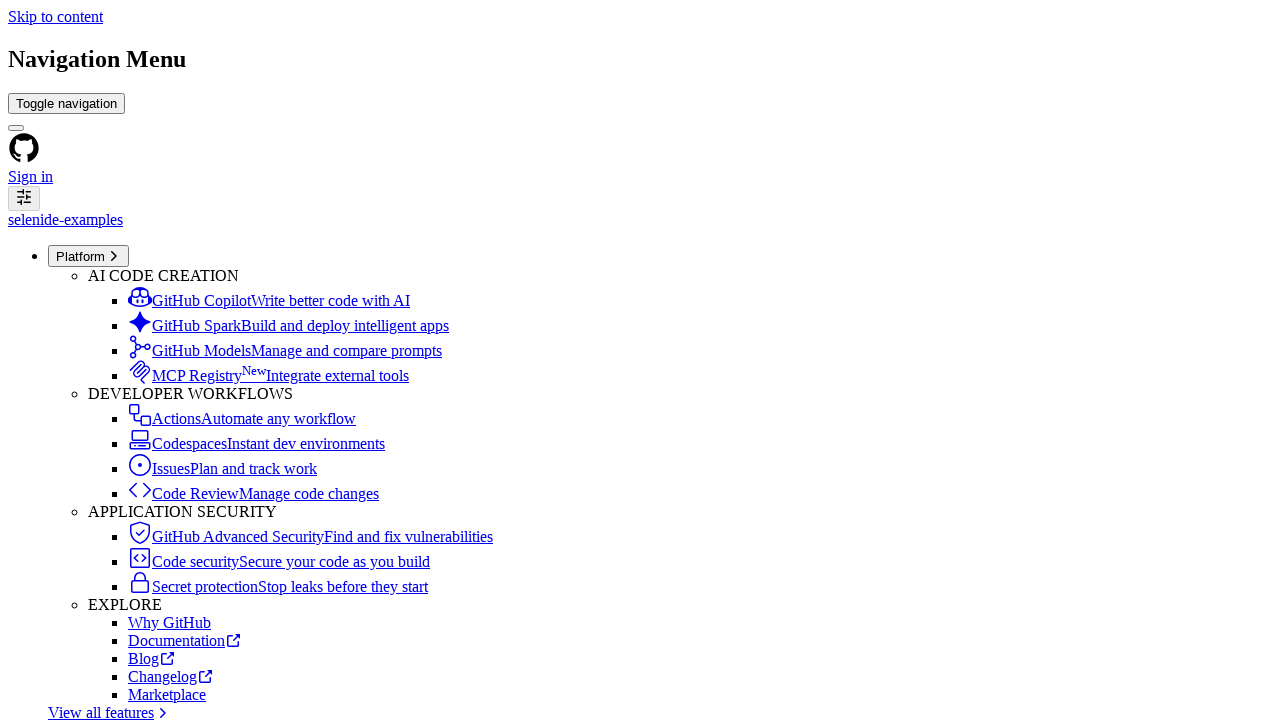

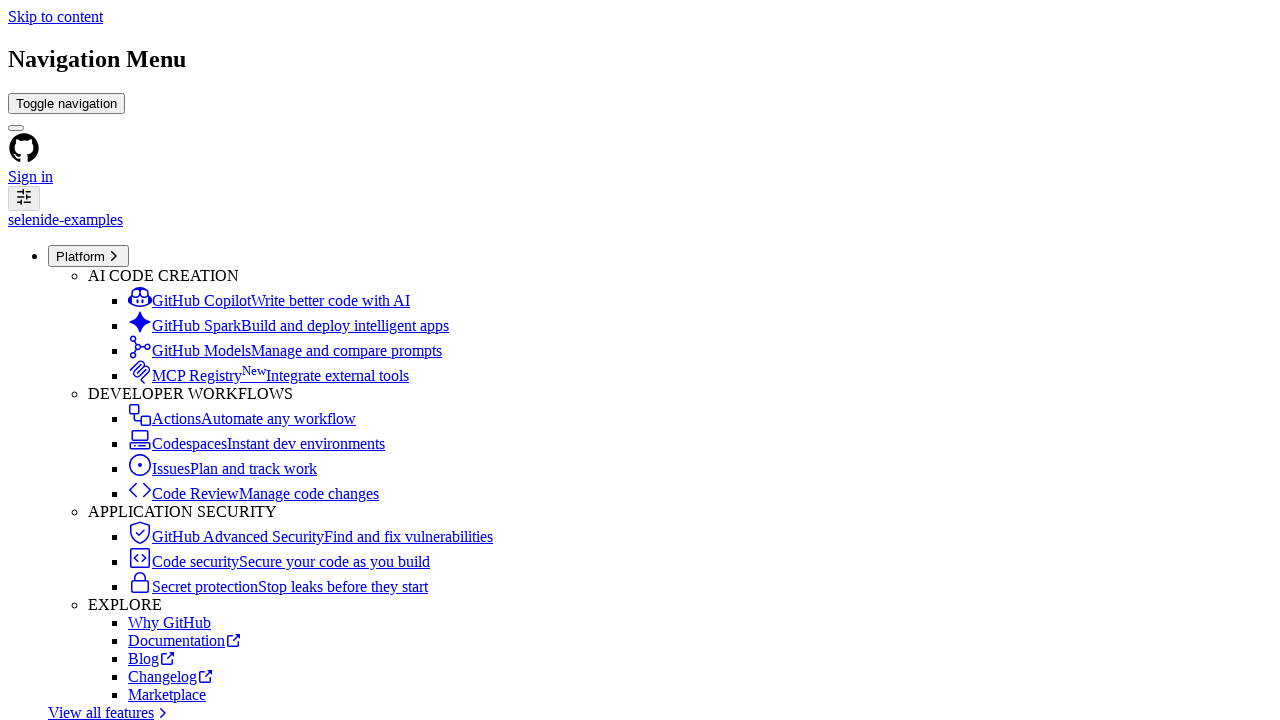